Tests a math challenge form by reading a value from the page, calculating a logarithmic function, filling in the answer, checking required checkboxes and radio buttons, then submitting the form.

Starting URL: https://suninjuly.github.io/math.html

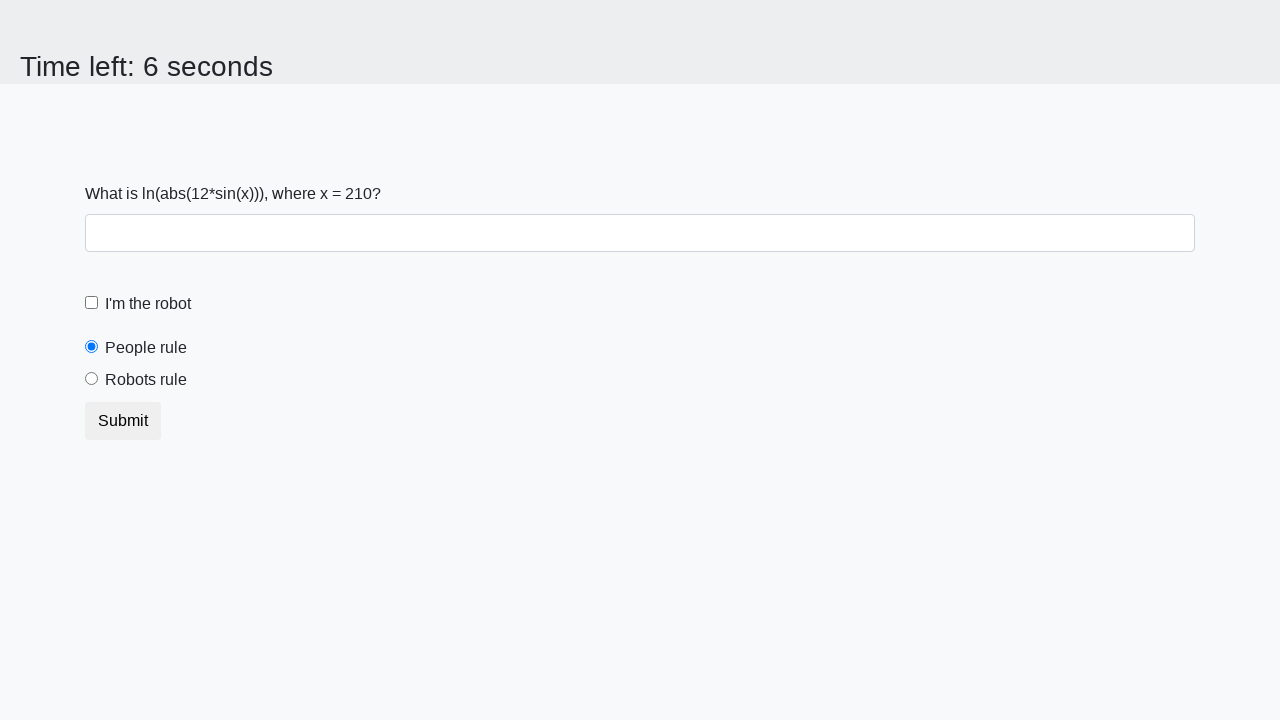

Located the x value element on the page
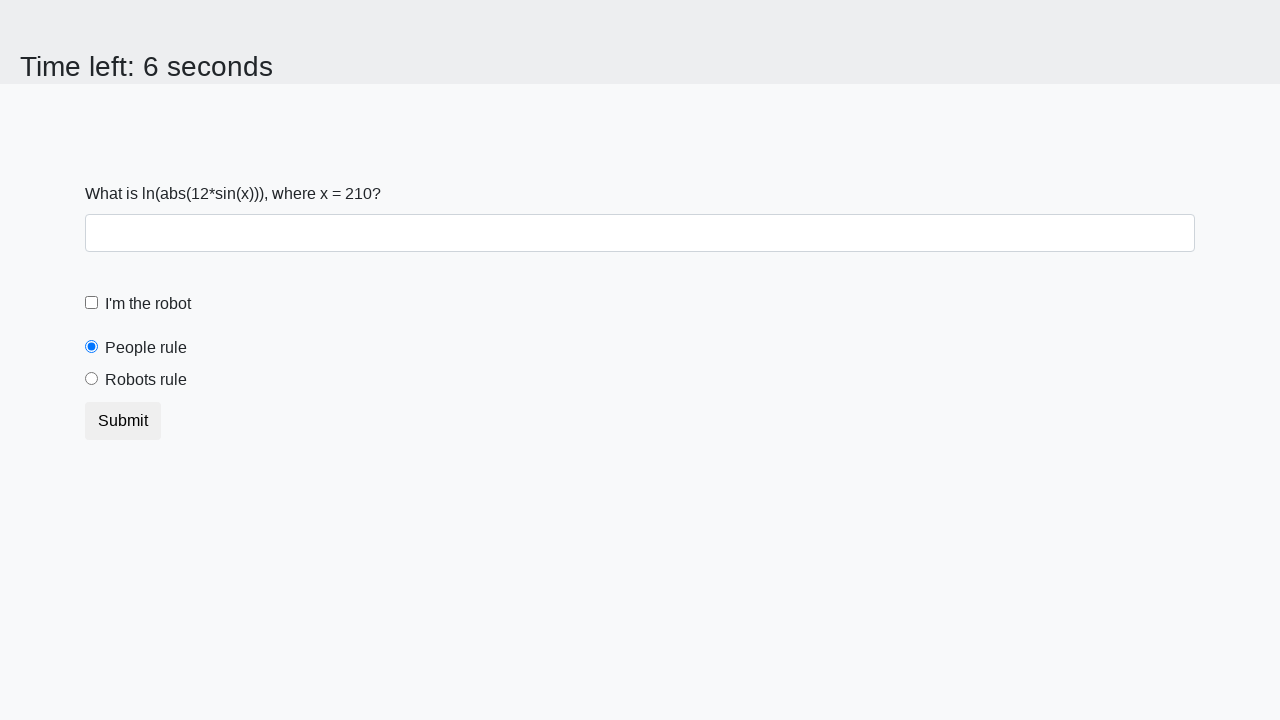

Extracted x value from page: 210
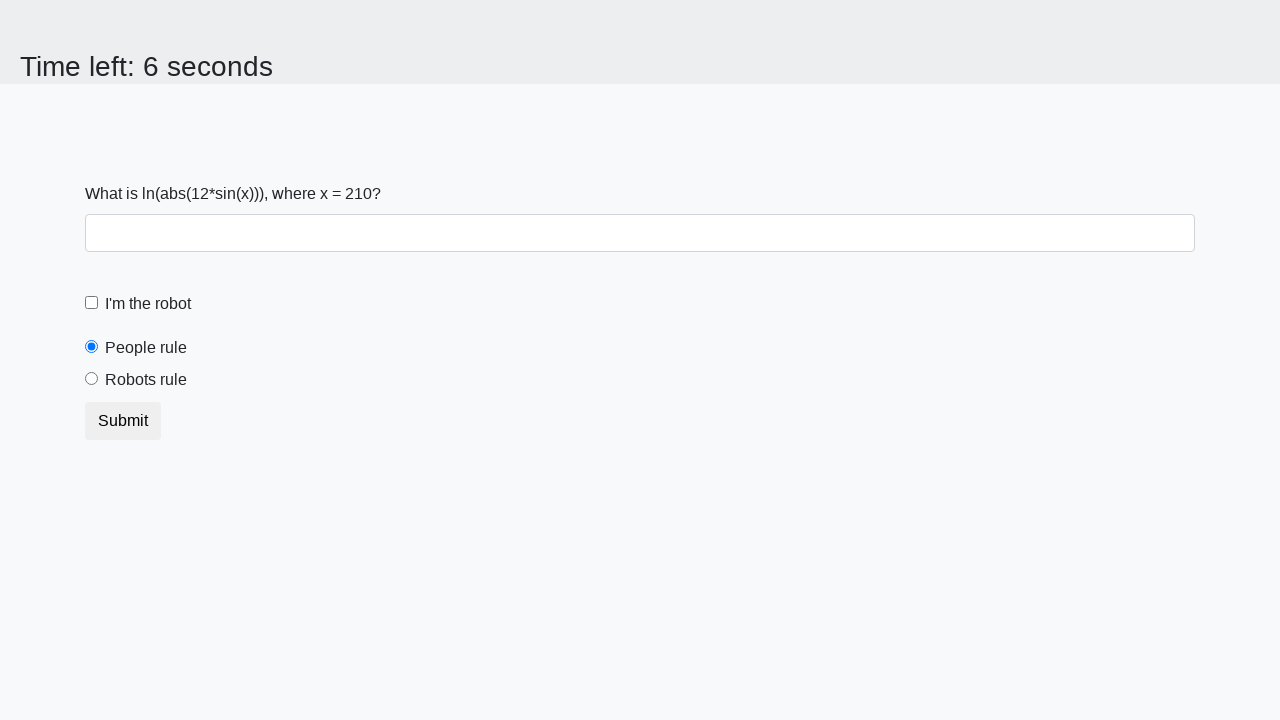

Calculated logarithmic answer: 1.725018029243405
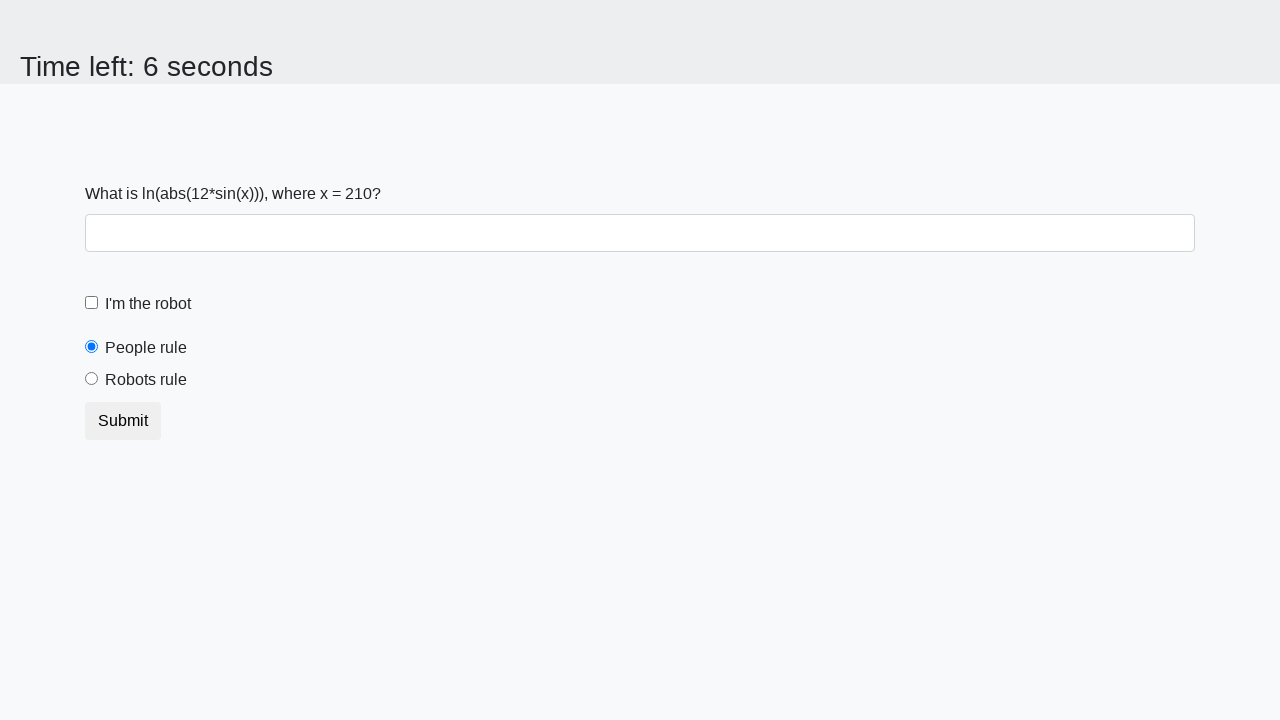

Filled answer field with calculated value: 1.725018029243405 on #answer
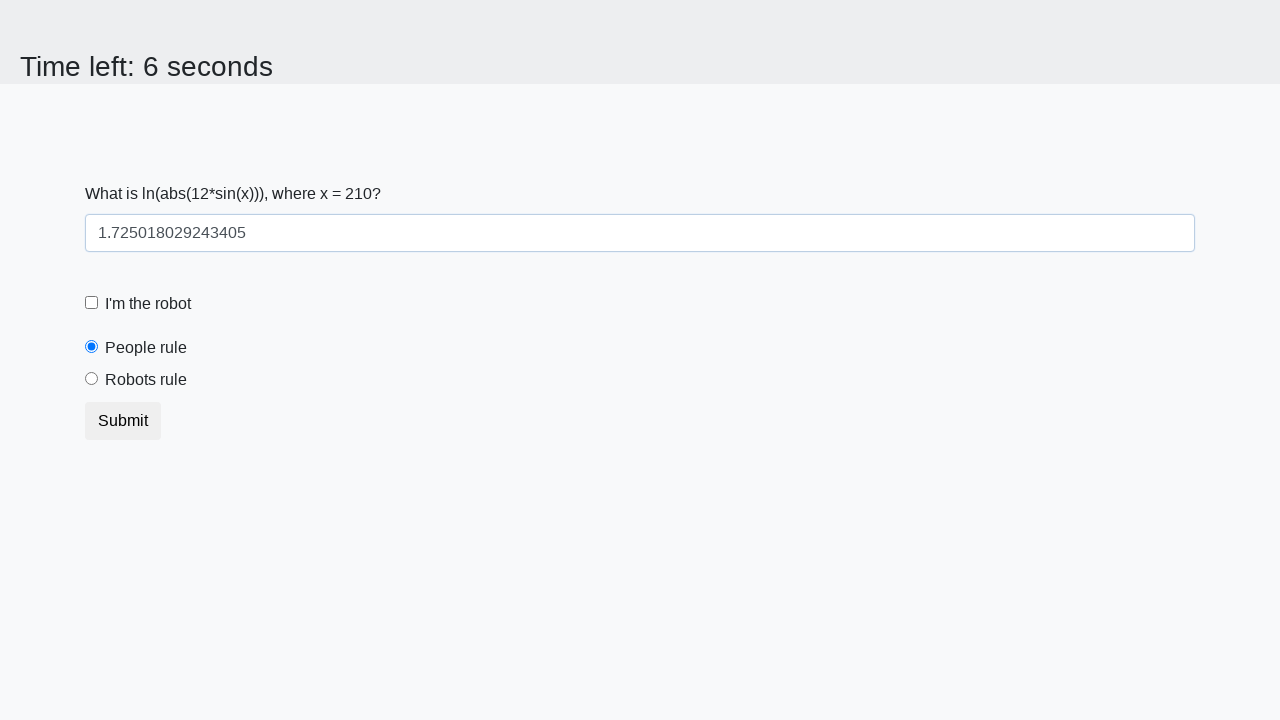

Checked the robot checkbox at (148, 304) on [for='robotCheckbox']
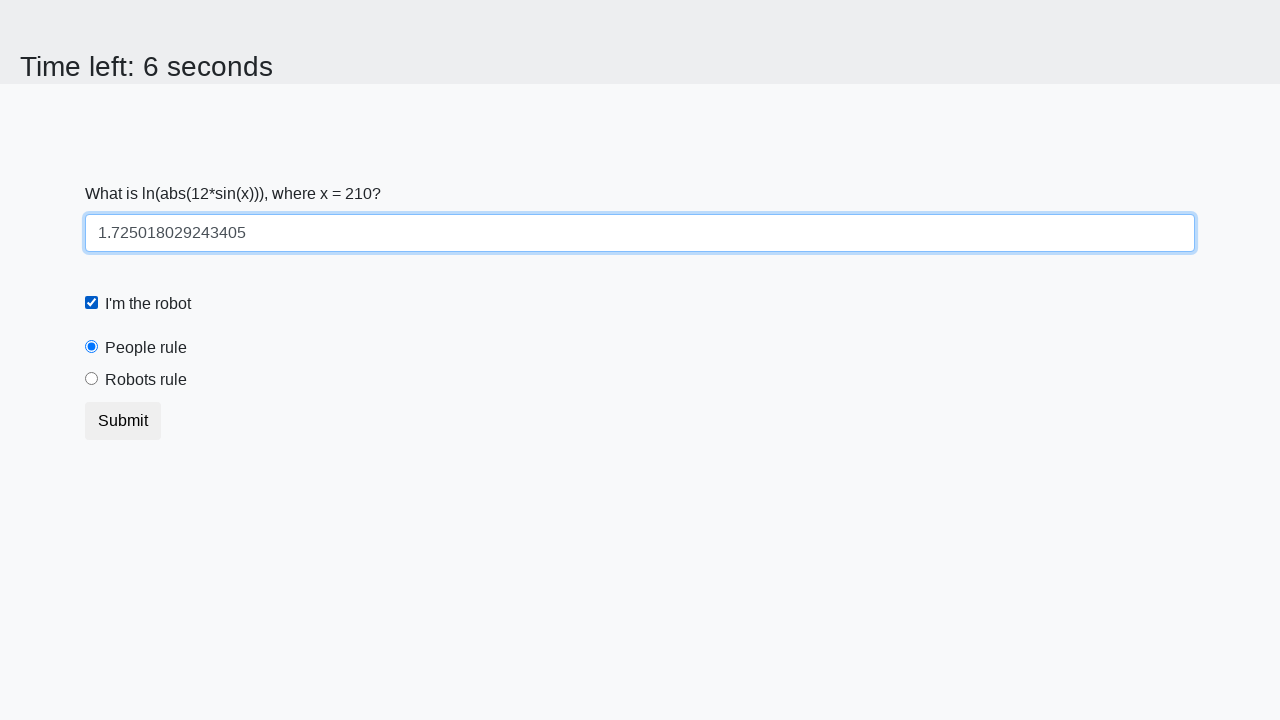

Selected the 'robots rule' radio button at (146, 380) on [for='robotsRule']
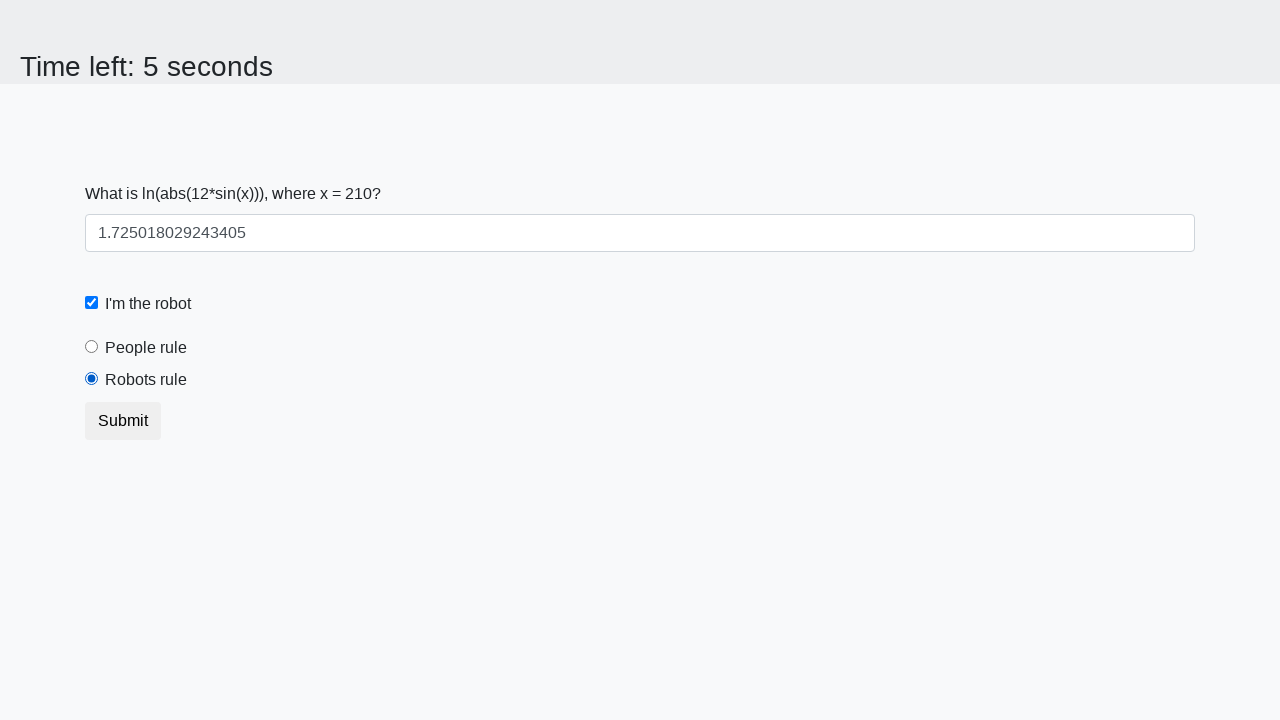

Submitted the form at (123, 421) on xpath=//html/body/div/form/button
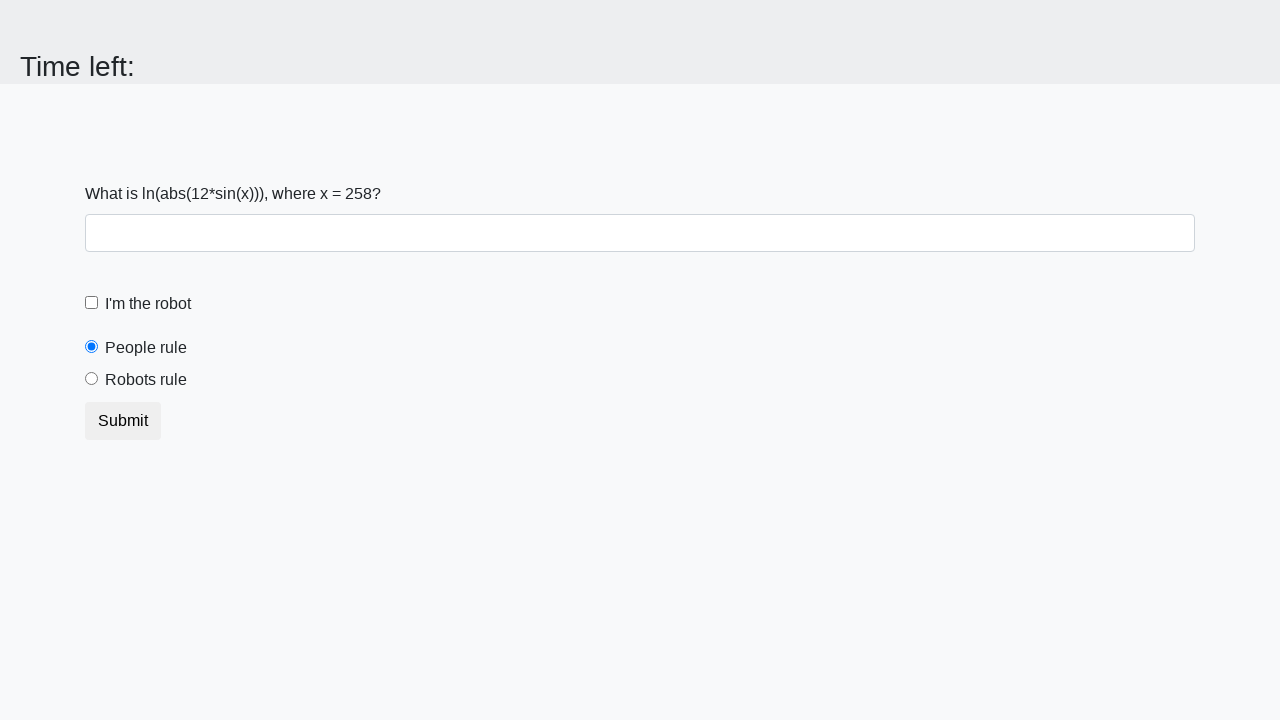

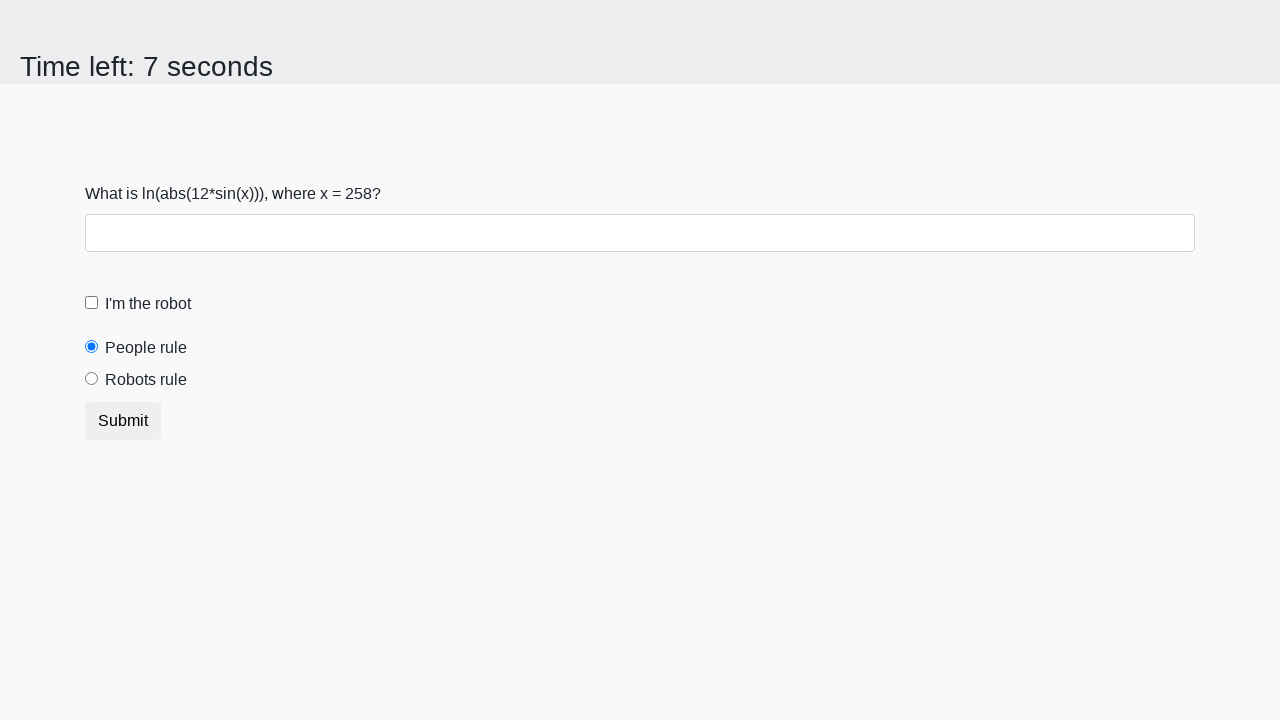